Navigates through Hacker News newest articles pages by clicking the "More" link multiple times to load 100 articles, verifying that pagination works correctly and articles are displayed in chronological order.

Starting URL: https://news.ycombinator.com/newest

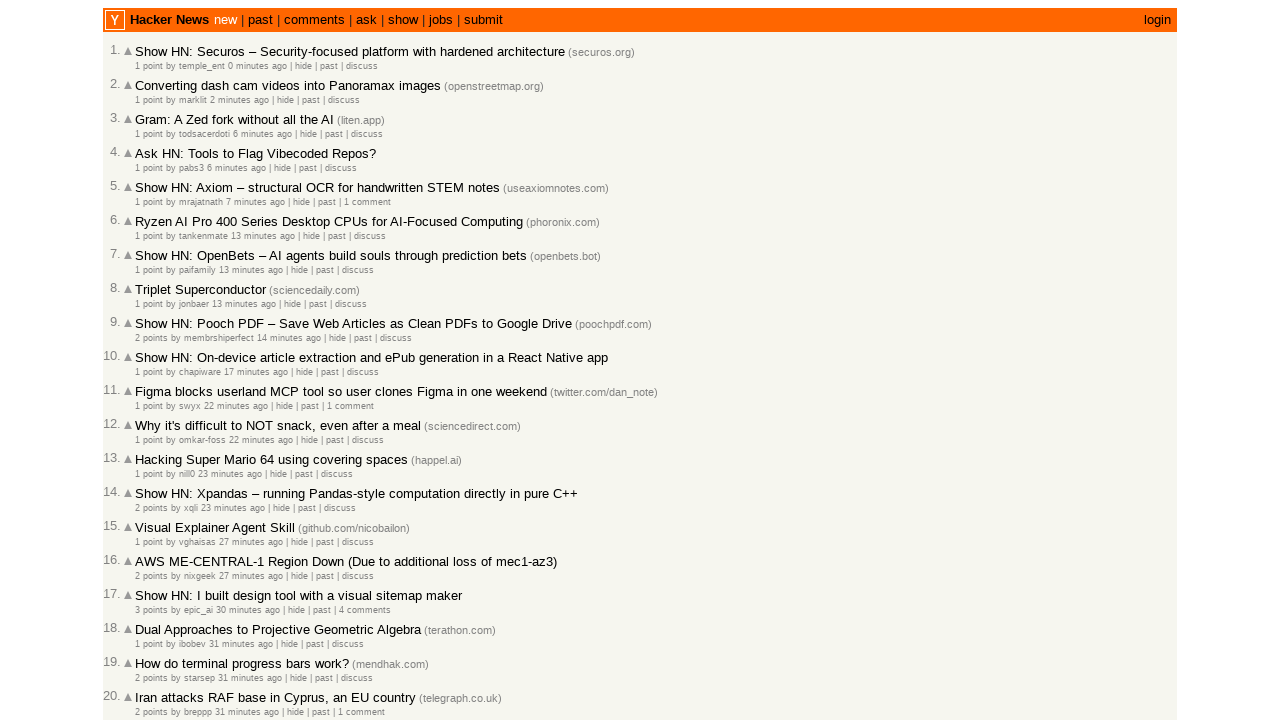

Waited for initial article ranks to load on Hacker News newest page
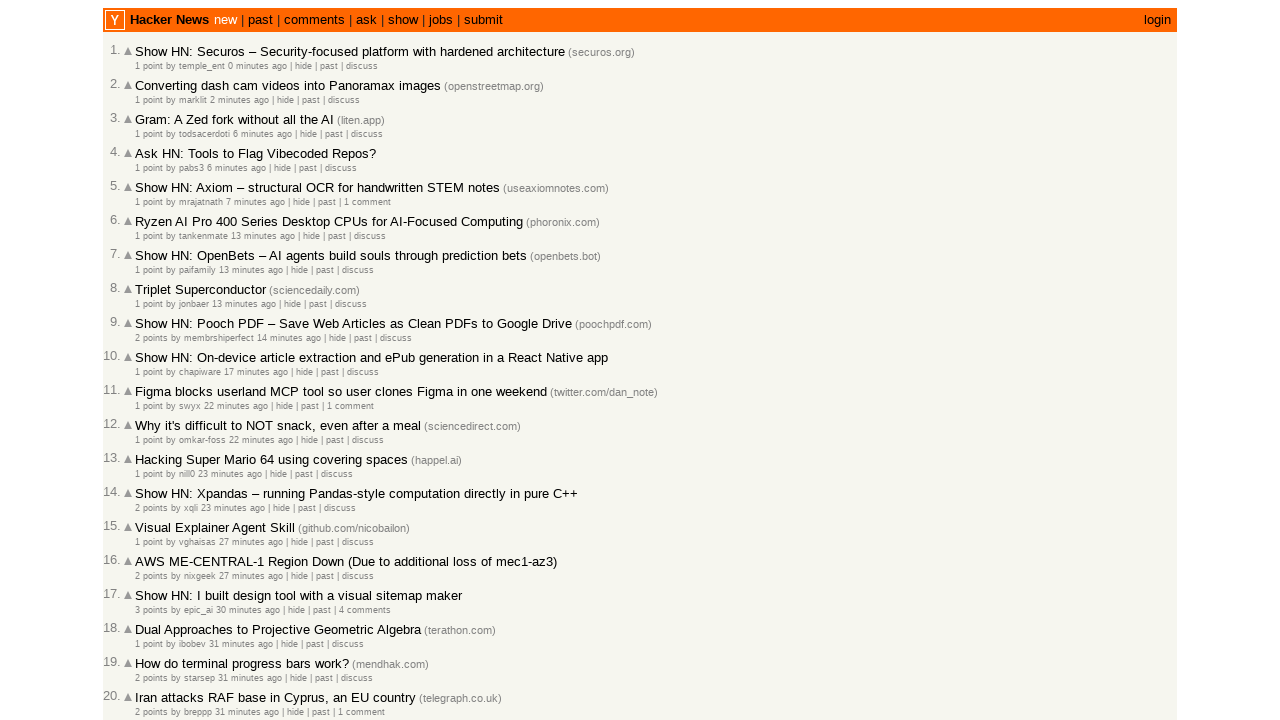

Located initial 30 article ranks on page
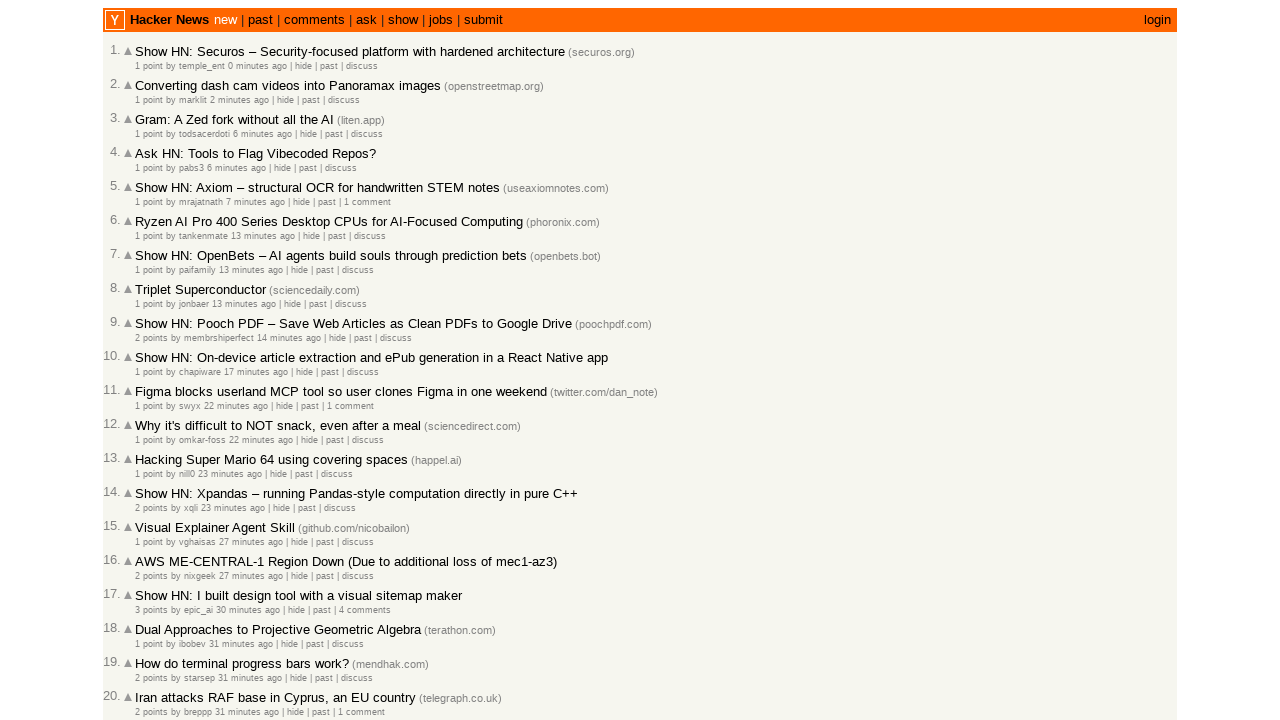

Counted 30 articles loaded so far
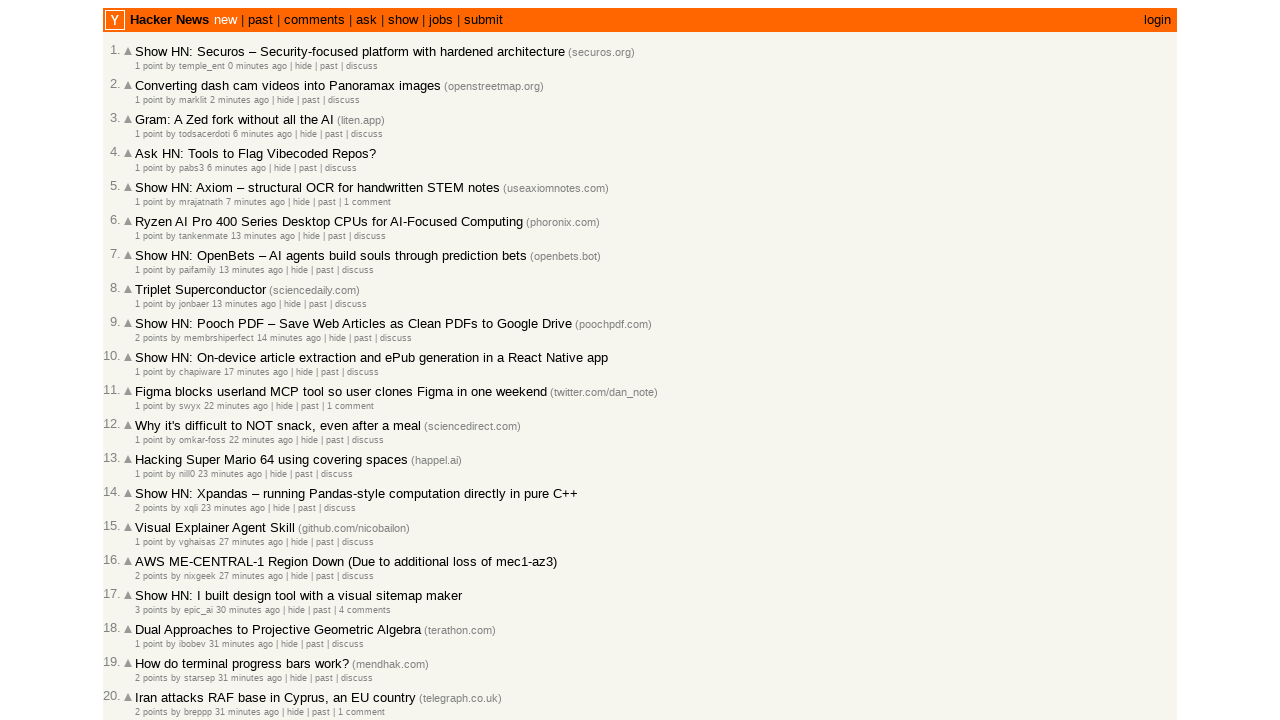

Clicked 'More' link to load next page of articles at (149, 616) on .morelink
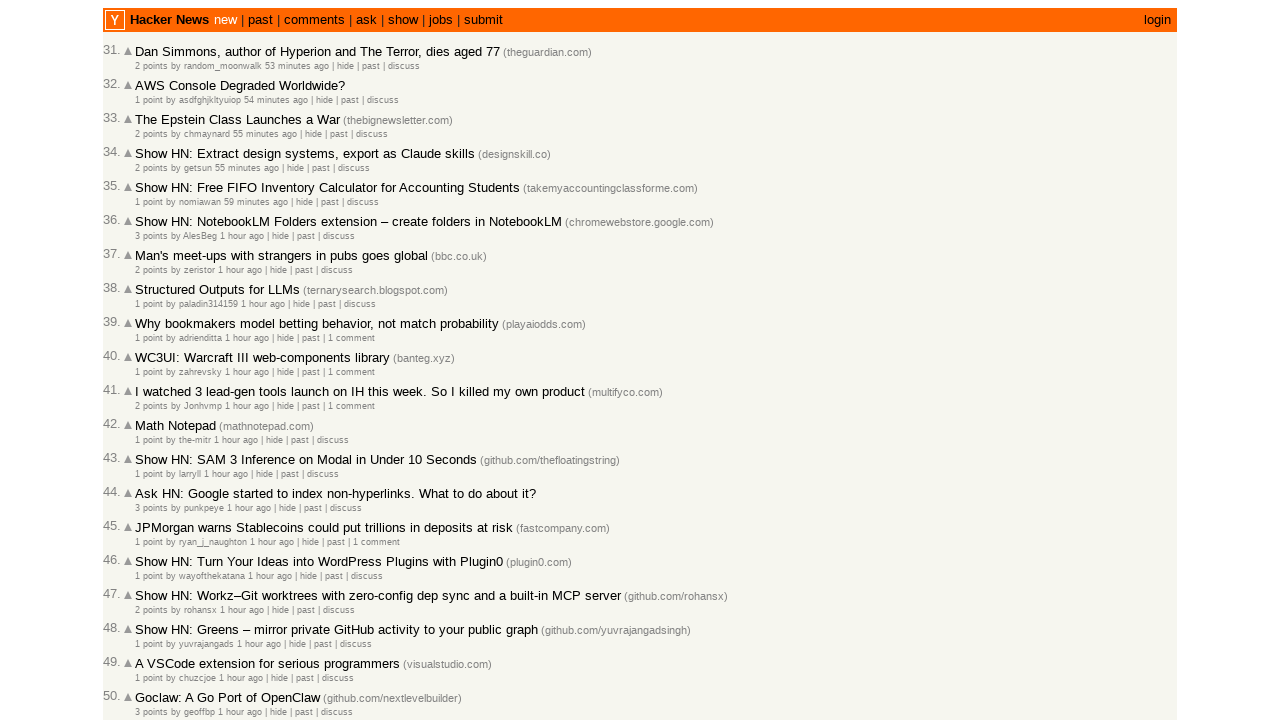

Waited for new page article ranks to load
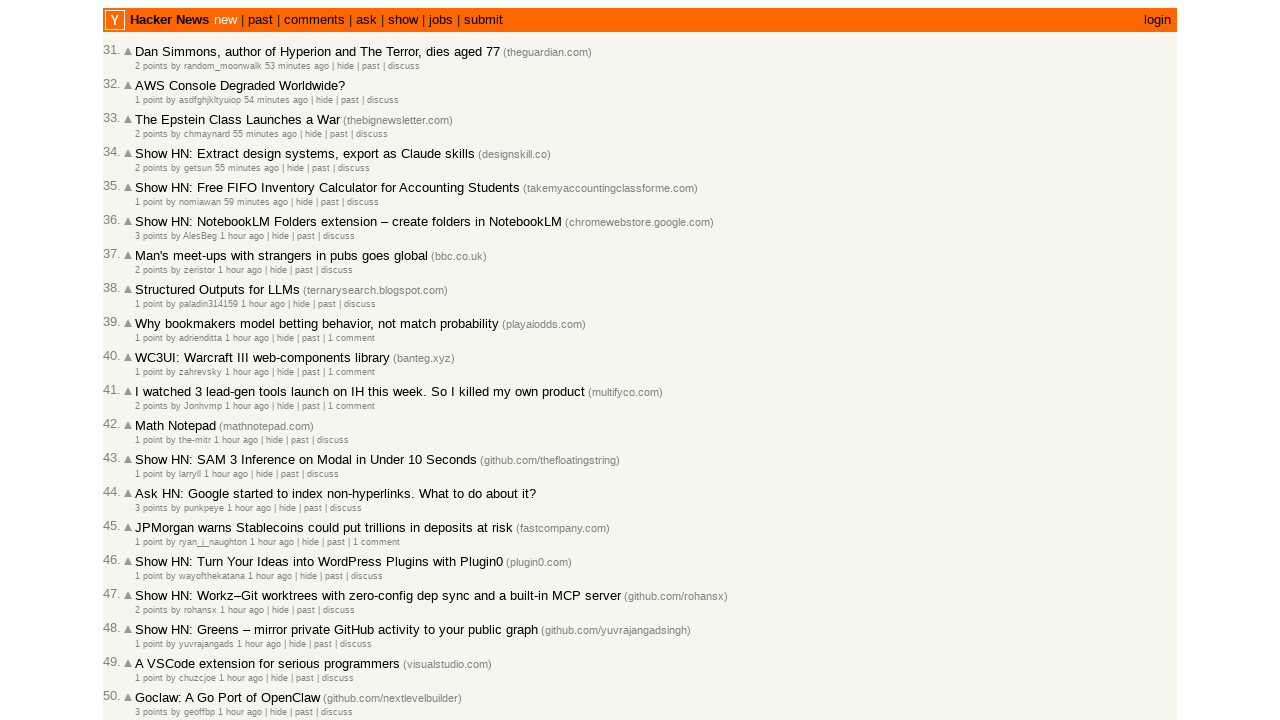

Located 30 article ranks on current page
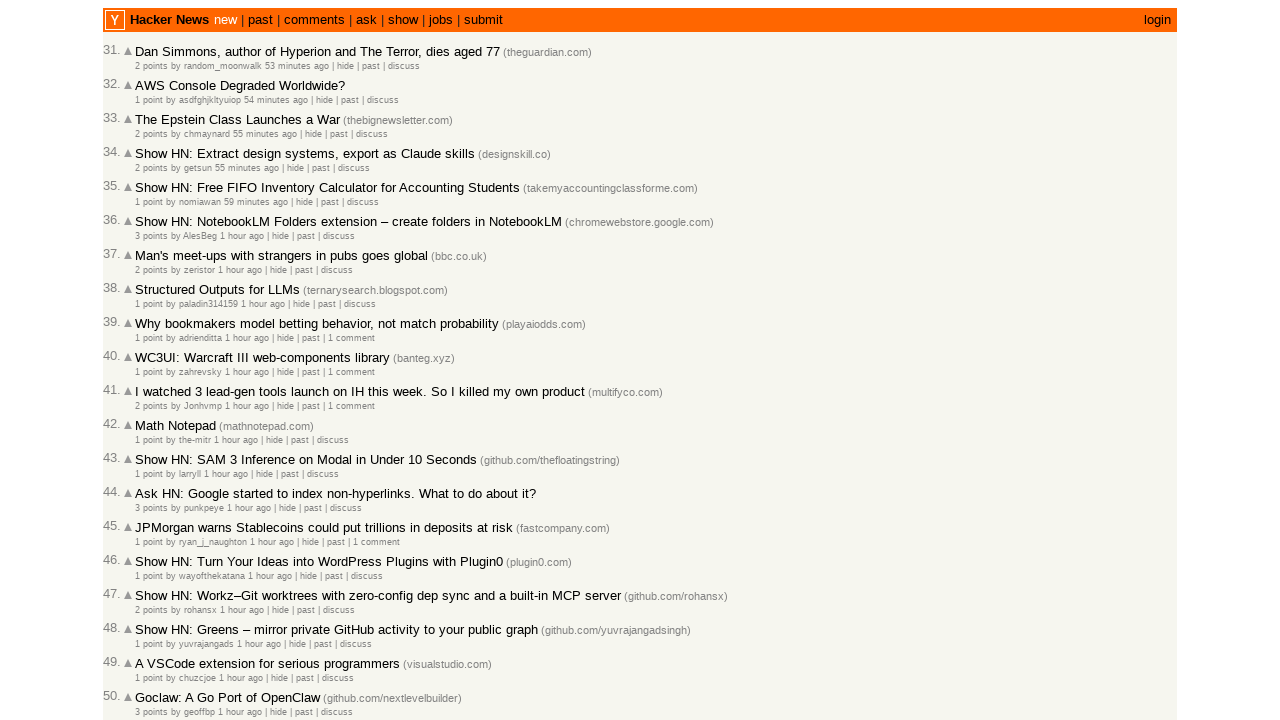

Updated total articles loaded to 60
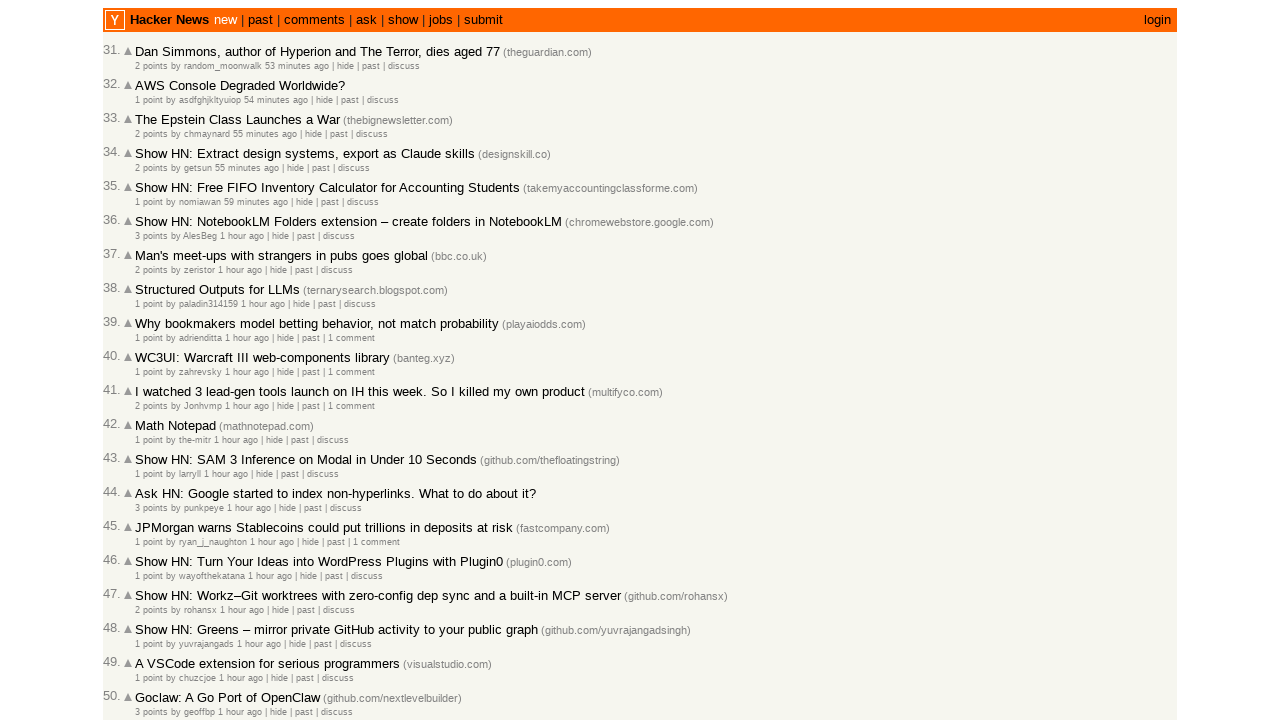

Clicked 'More' link to load next page of articles at (149, 616) on .morelink
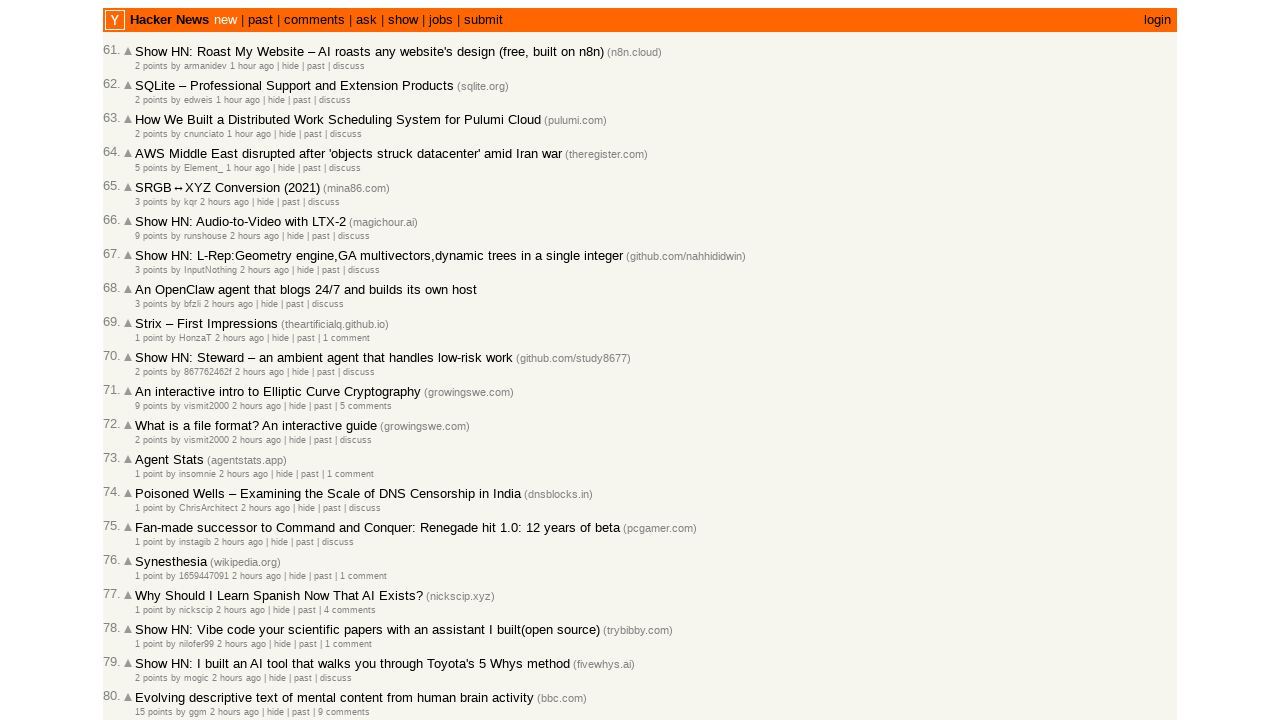

Waited for new page article ranks to load
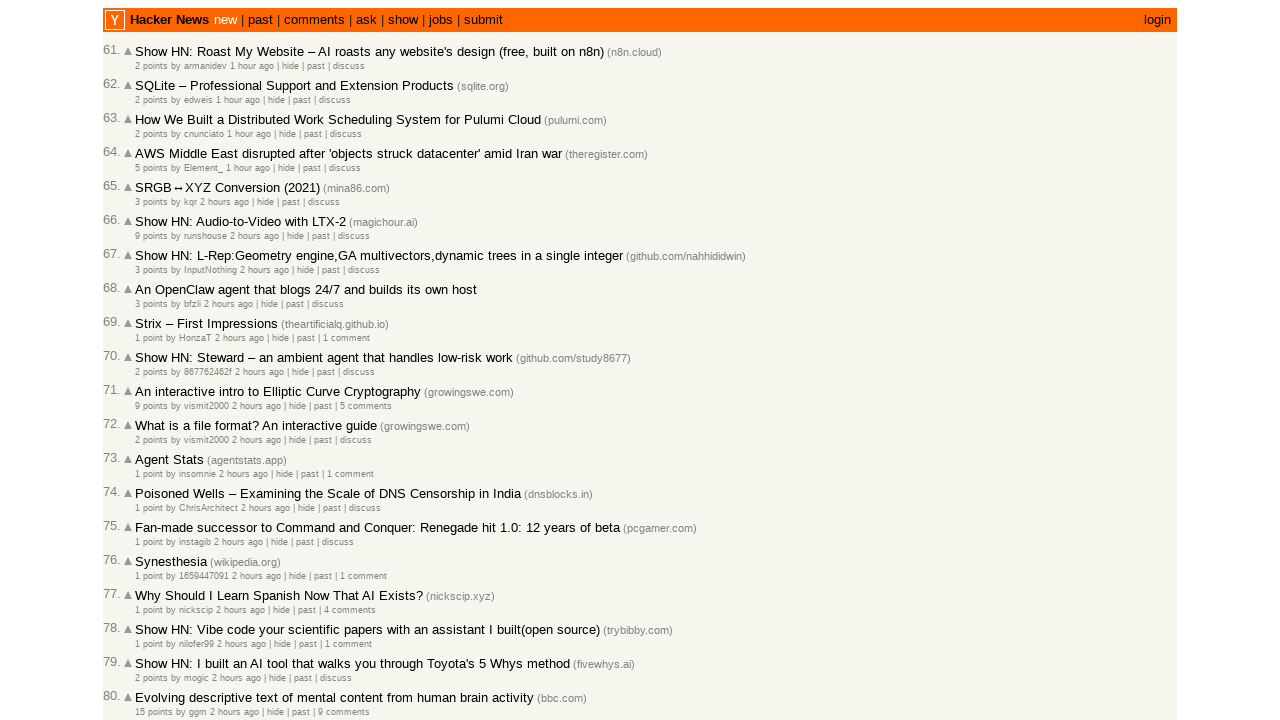

Located 30 article ranks on current page
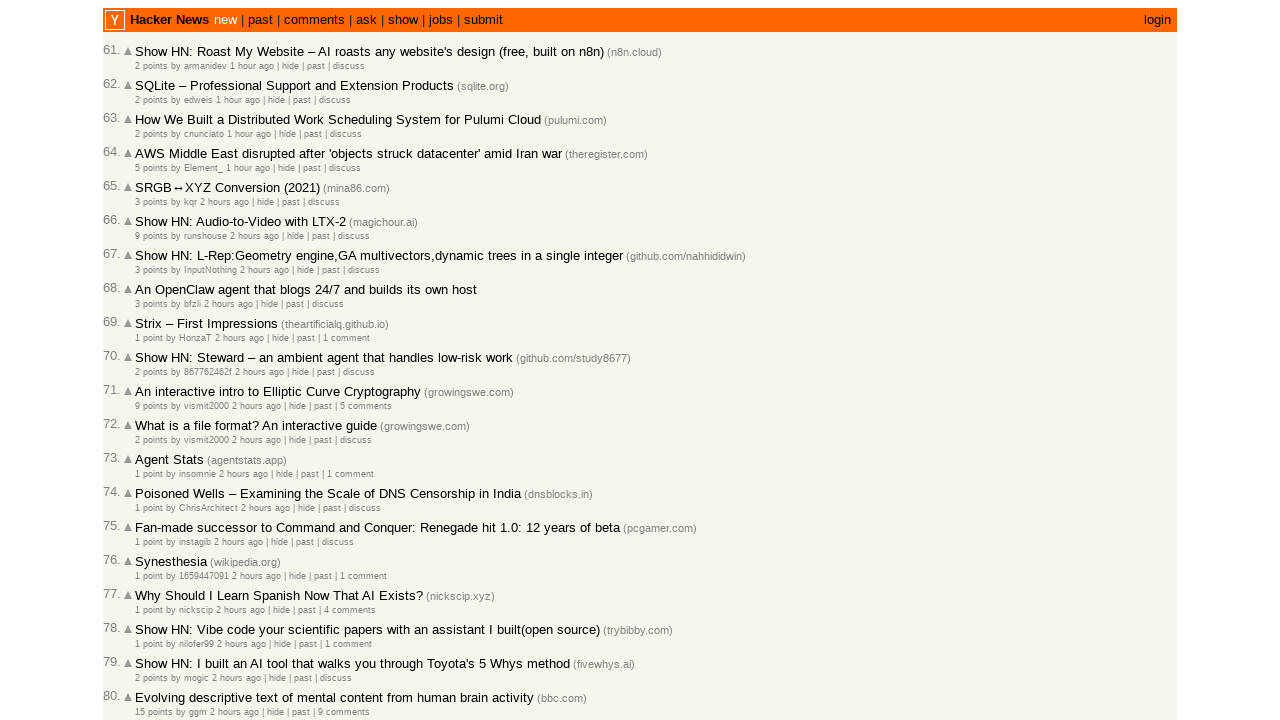

Updated total articles loaded to 90
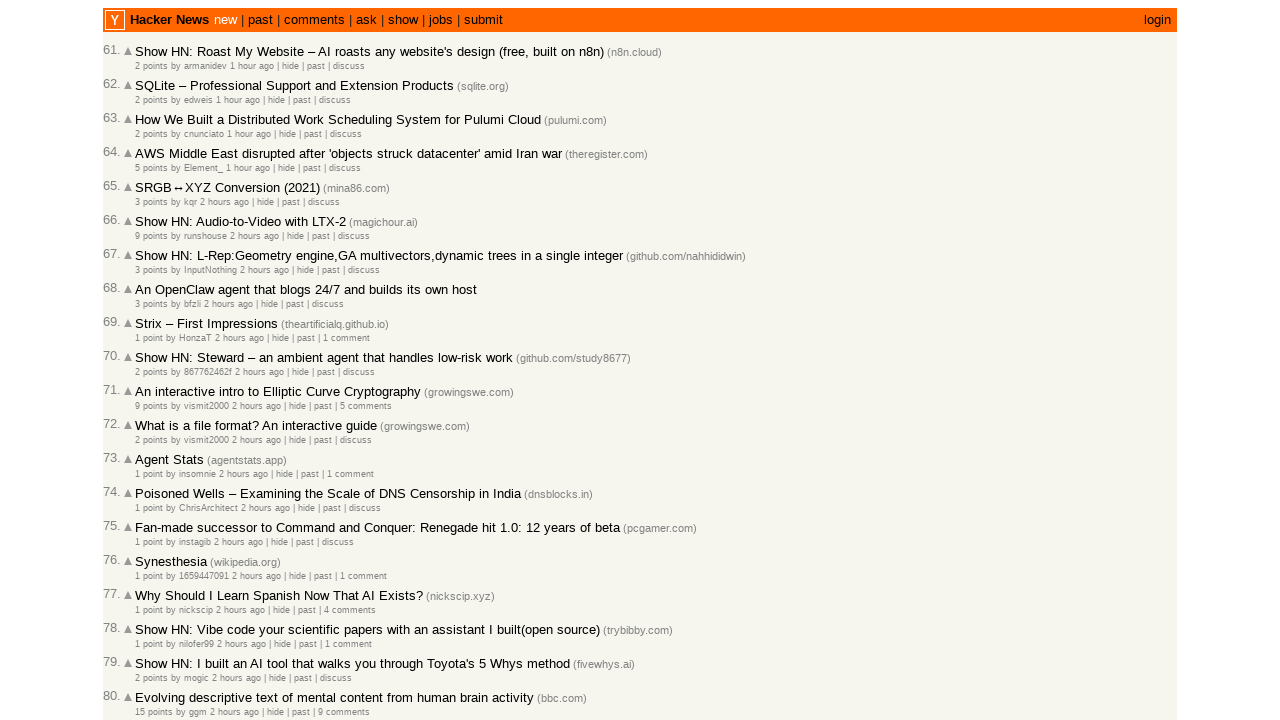

Clicked 'More' link to load next page of articles at (149, 616) on .morelink
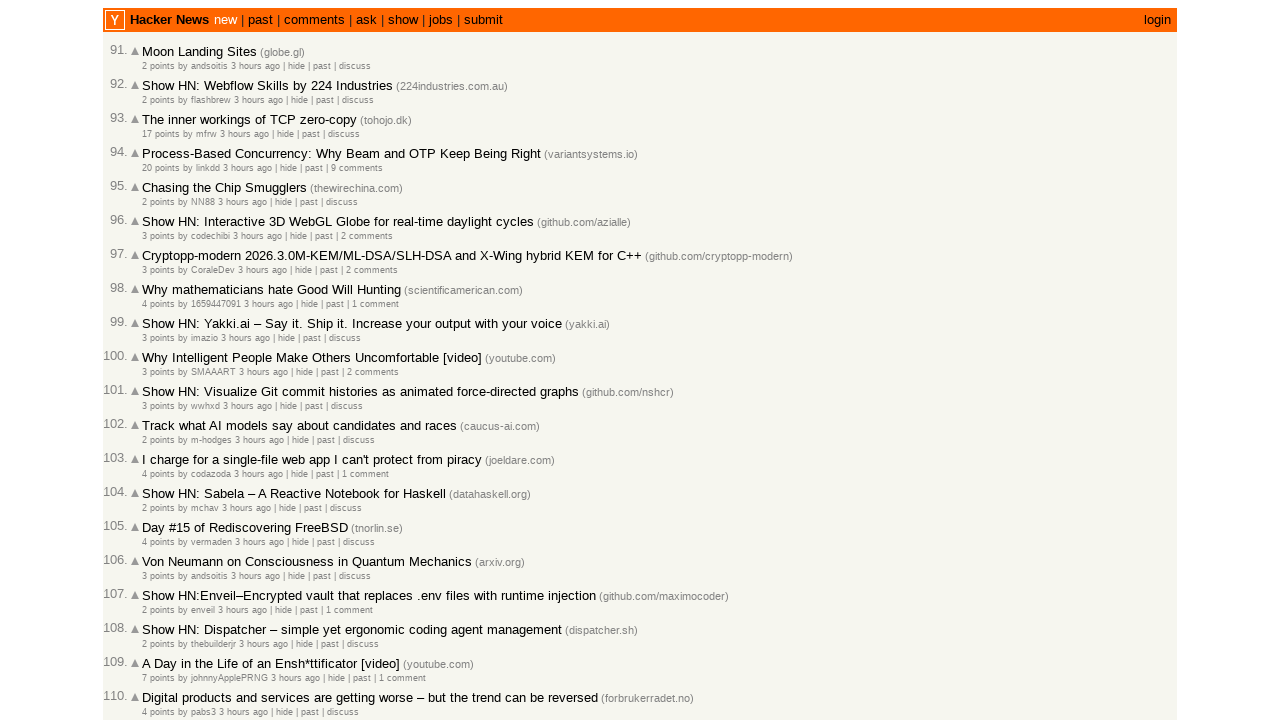

Waited for new page article ranks to load
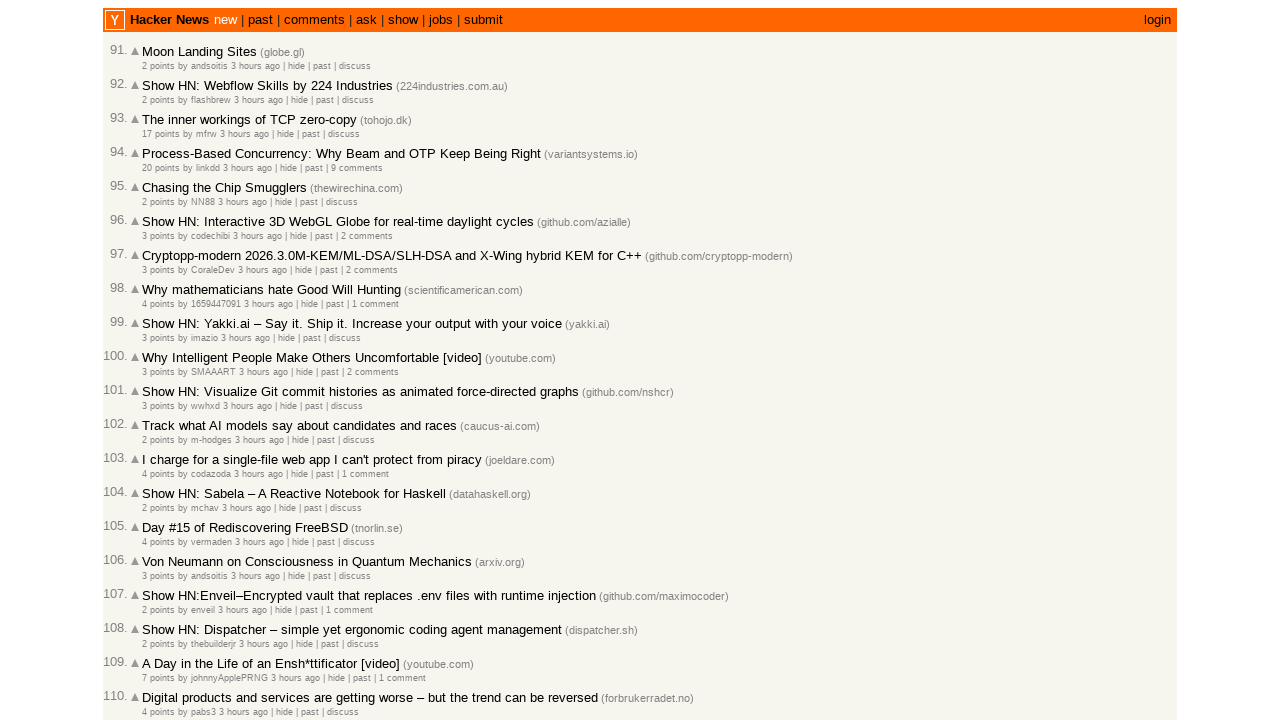

Located 30 article ranks on current page
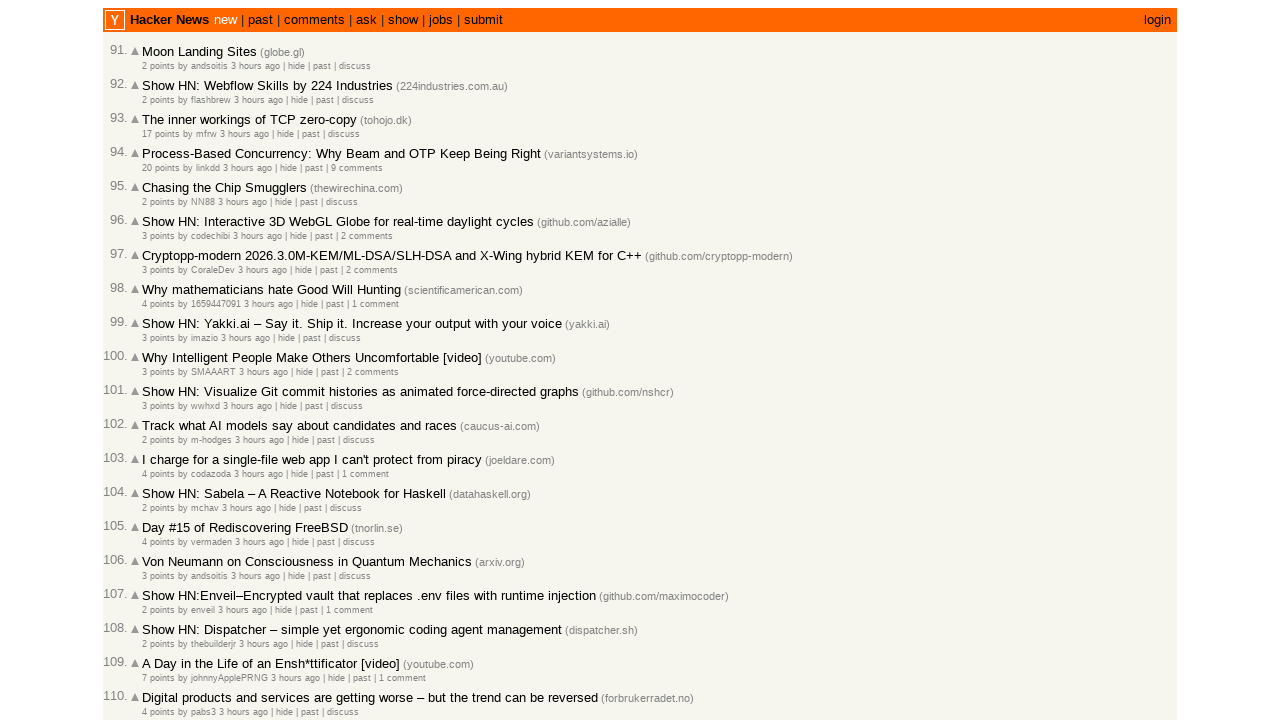

Updated total articles loaded to 100
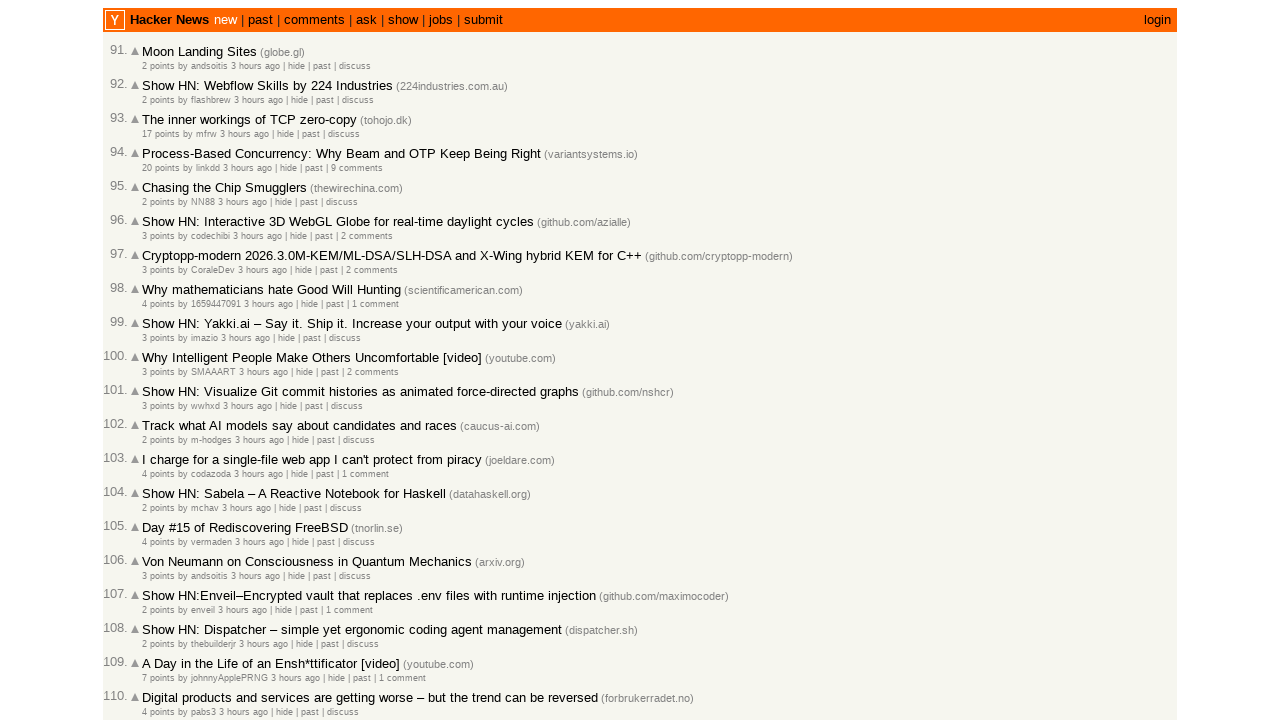

Verified article age elements are present, confirming proper pagination and chronological order
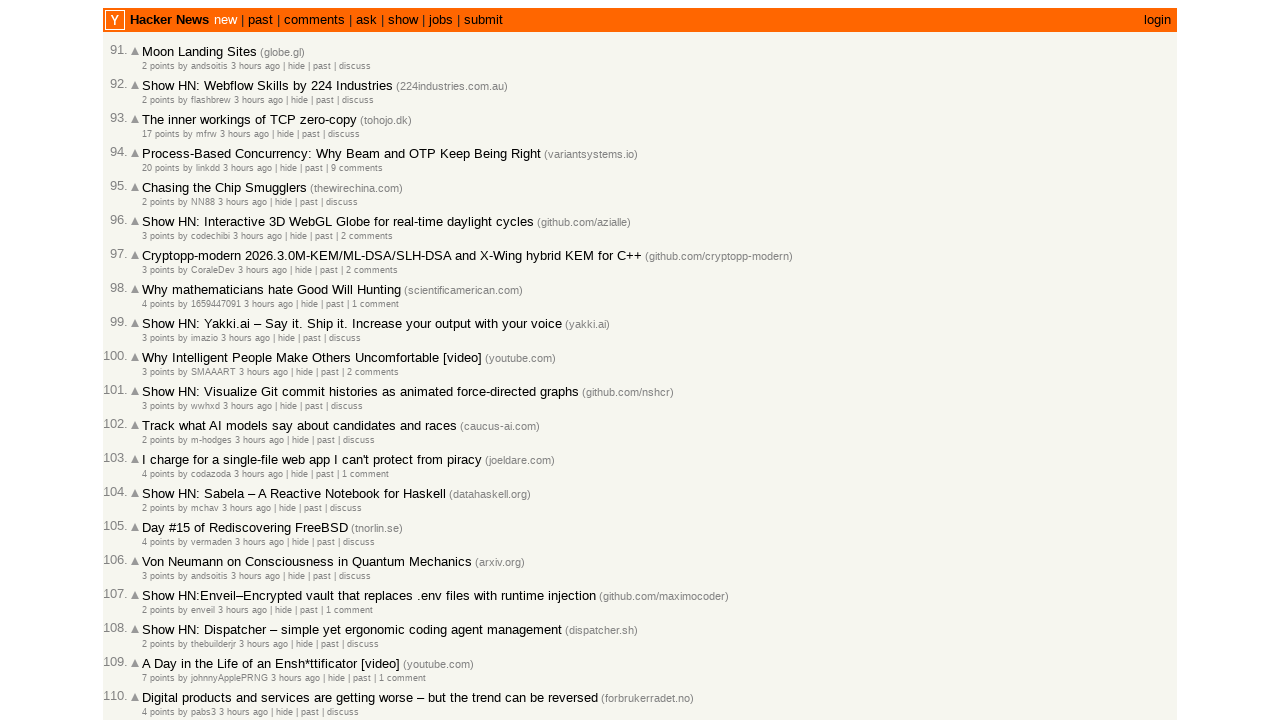

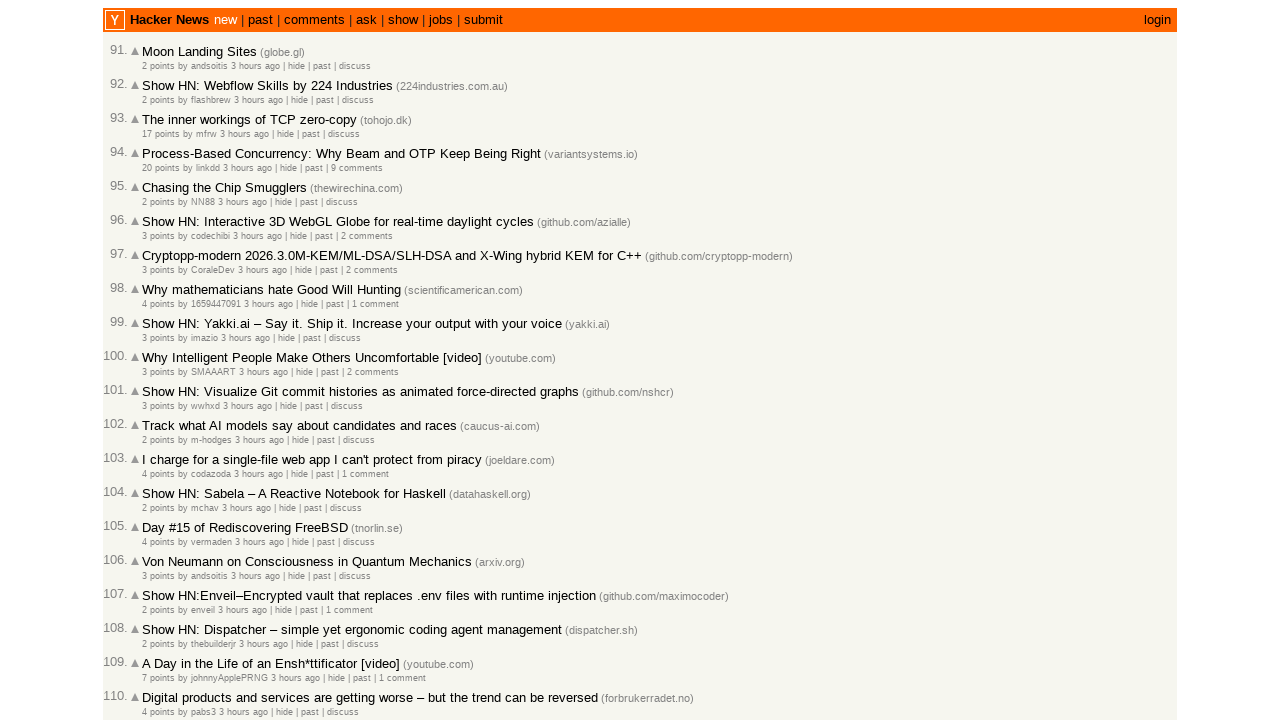